Tests checkbox selection and passenger dropdown functionality by selecting a checkbox and adding multiple adults through a dropdown counter

Starting URL: https://rahulshettyacademy.com/dropdownsPractise/

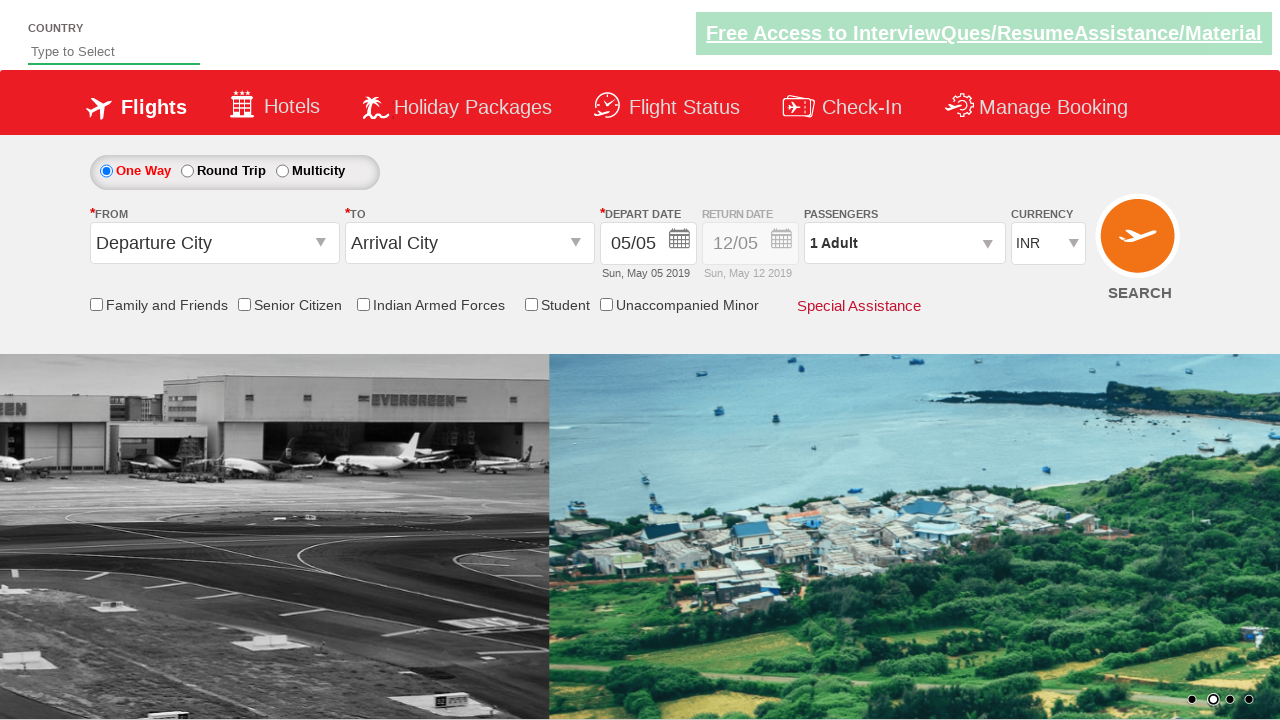

Verified checkbox is initially unchecked
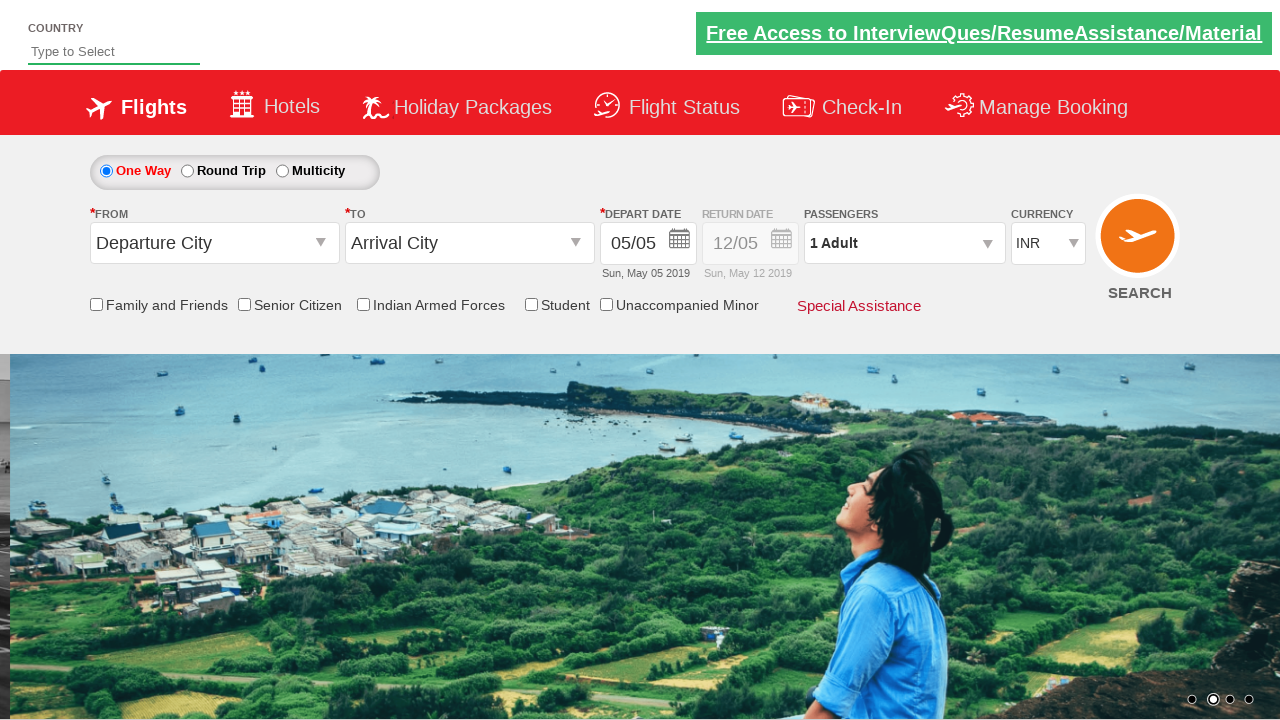

Clicked checkbox to select it at (96, 304) on input[name*='friendsandfamily']
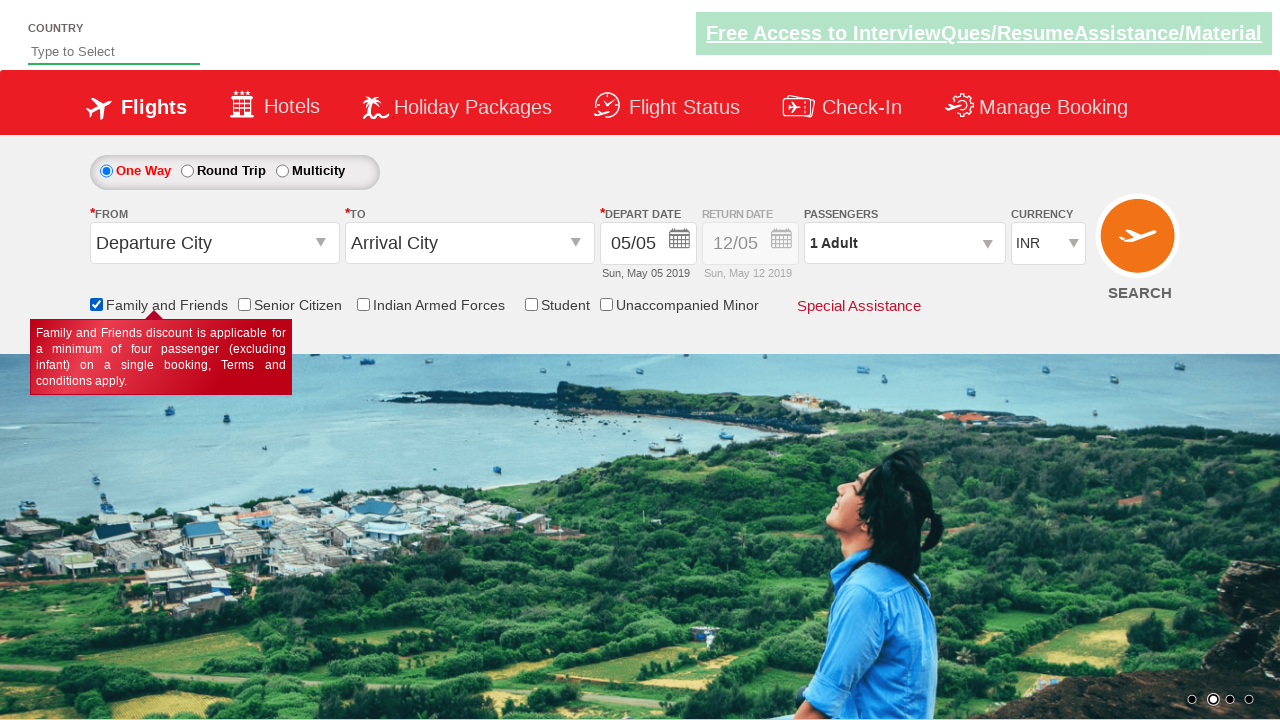

Verified checkbox is now checked
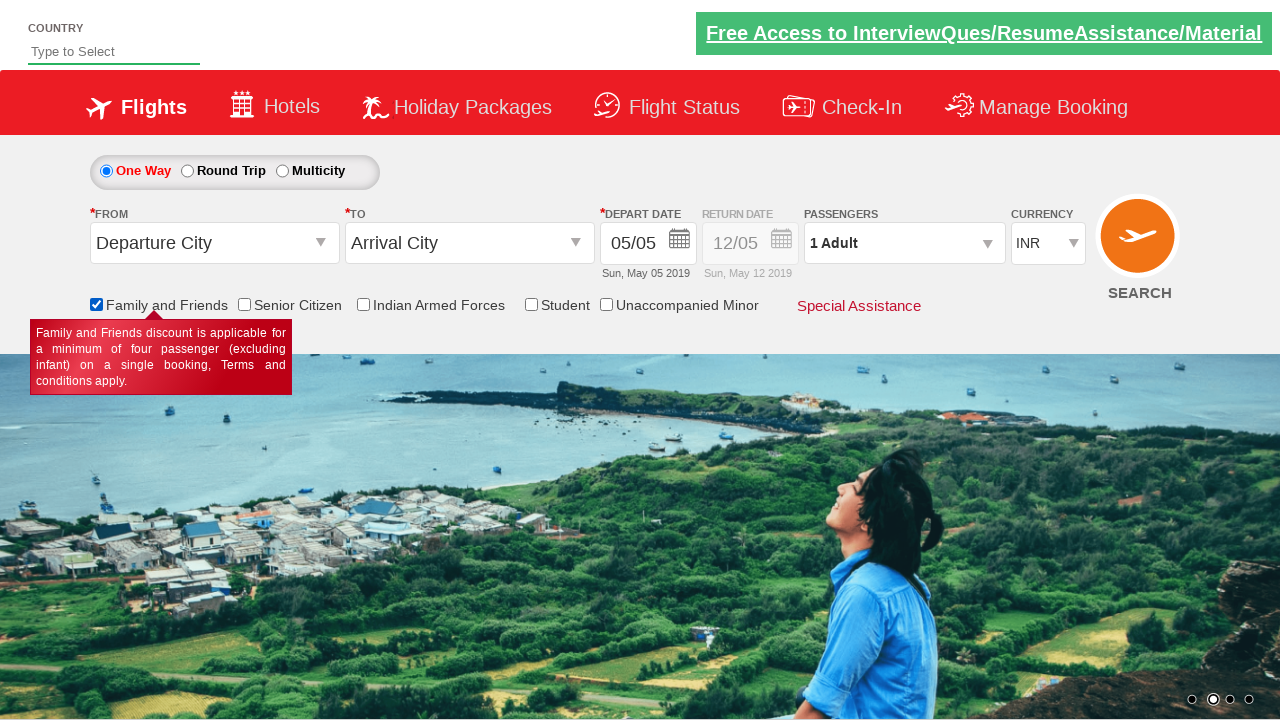

Clicked on passenger info dropdown to open it at (904, 243) on #divpaxinfo
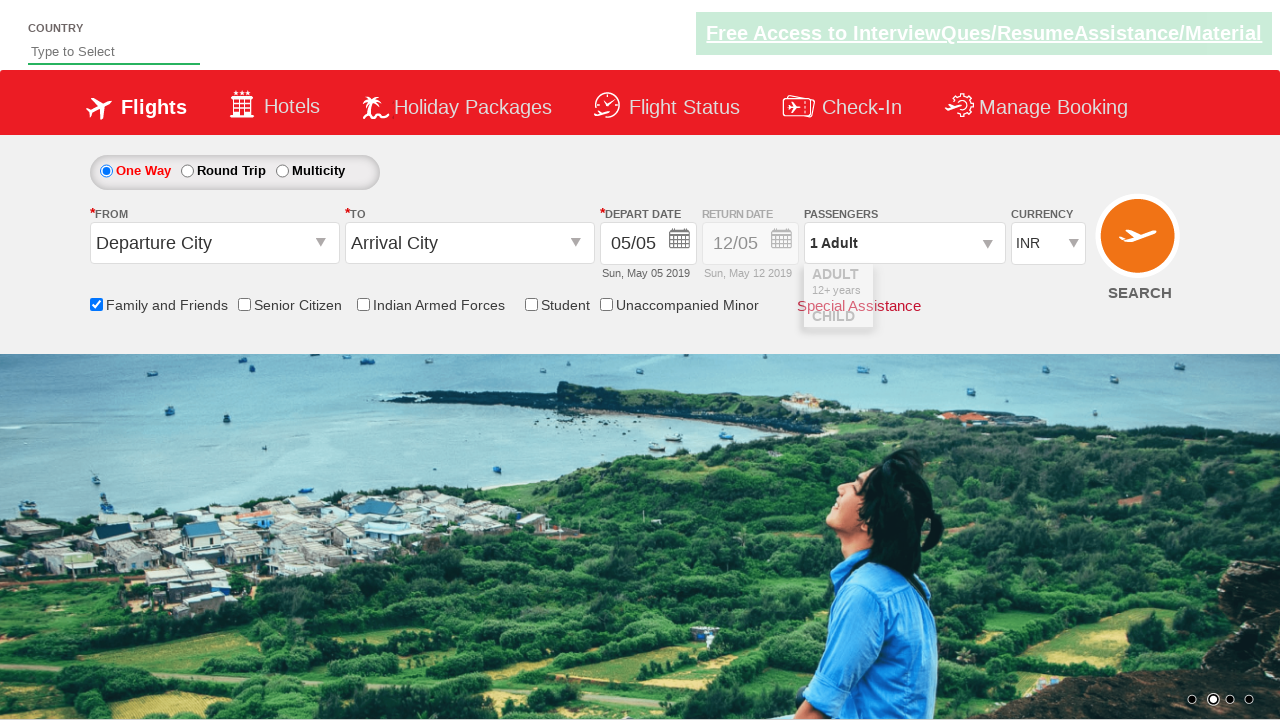

Waited for dropdown to be ready
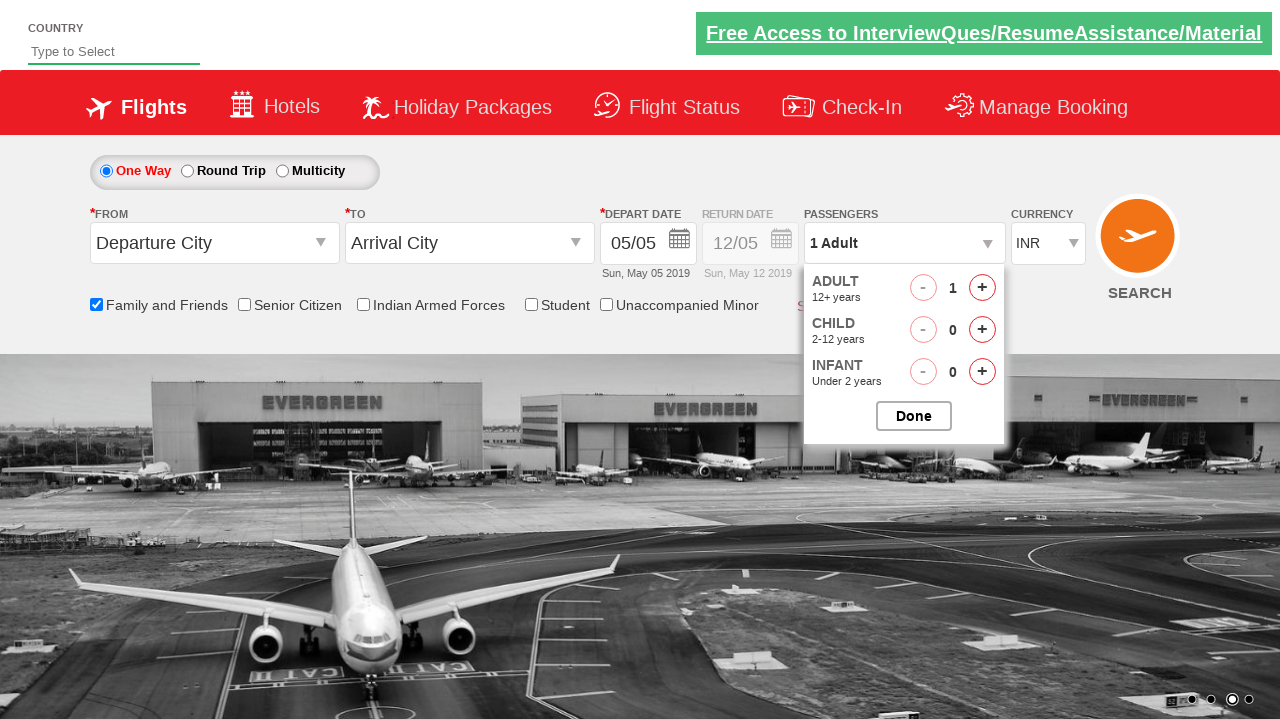

Waited before clicking add adults button (iteration 1)
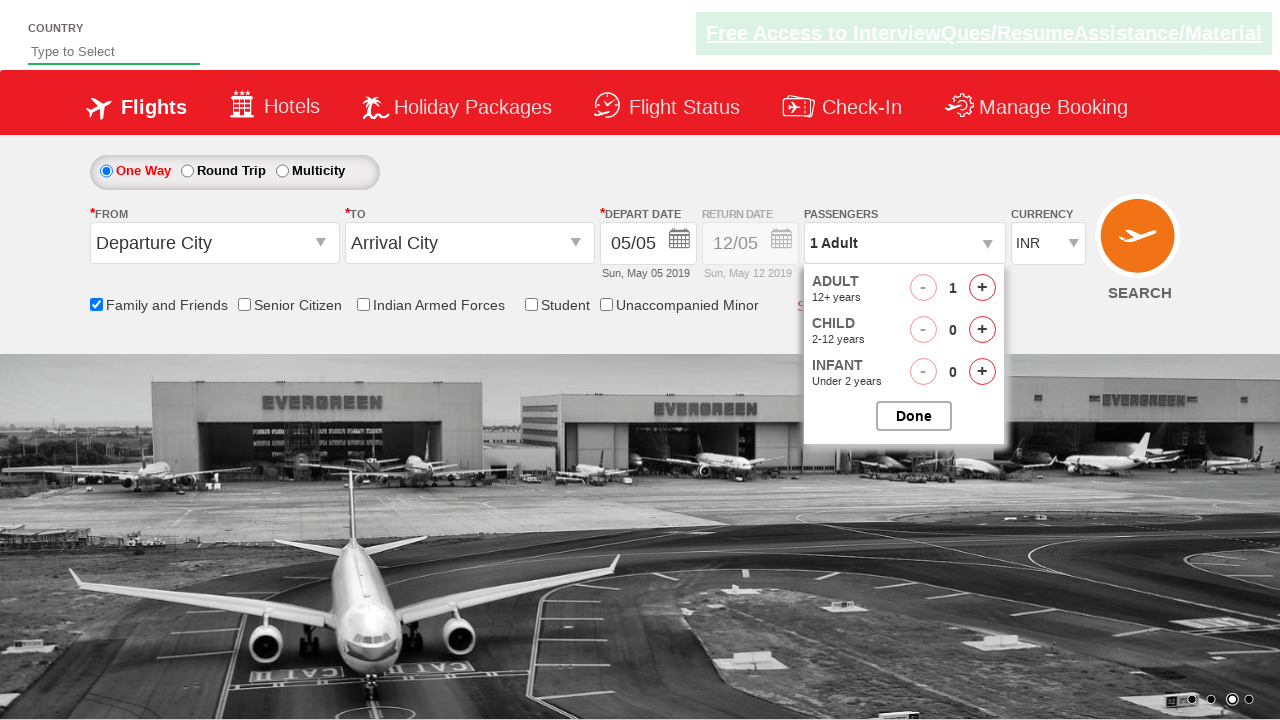

Clicked add adults button to add adult 2 at (982, 288) on #hrefIncAdt
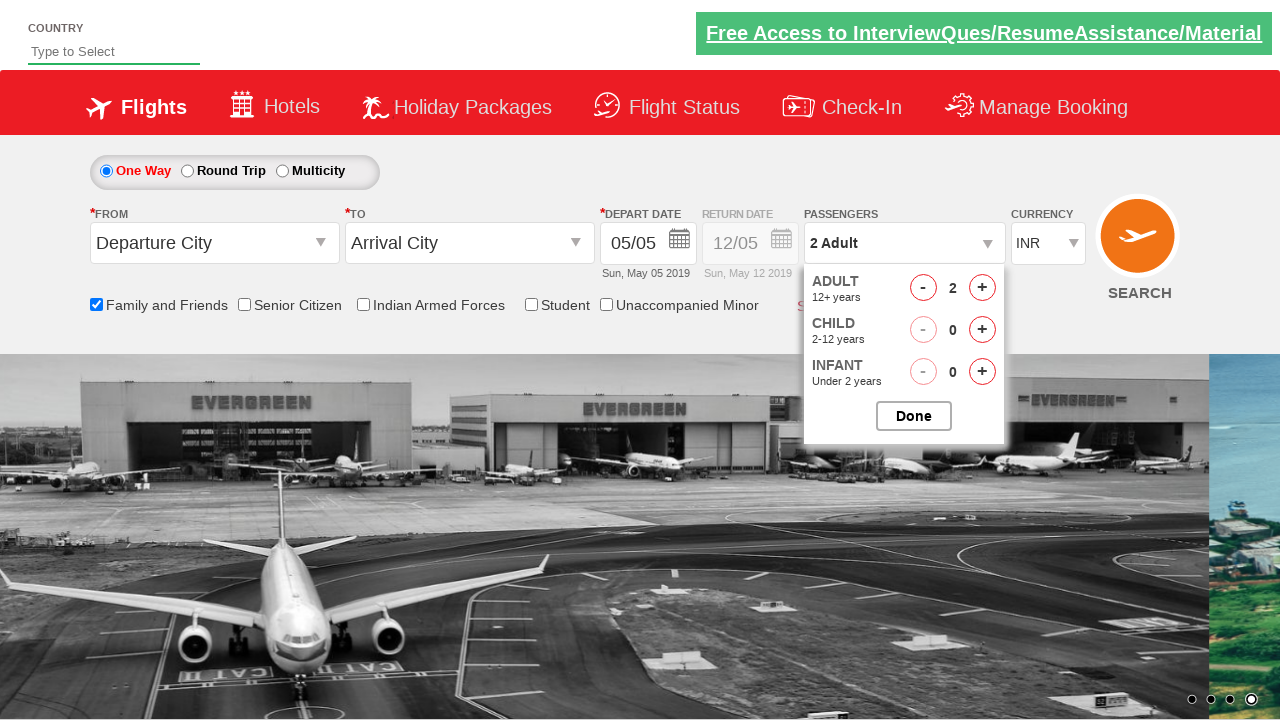

Waited before clicking add adults button (iteration 2)
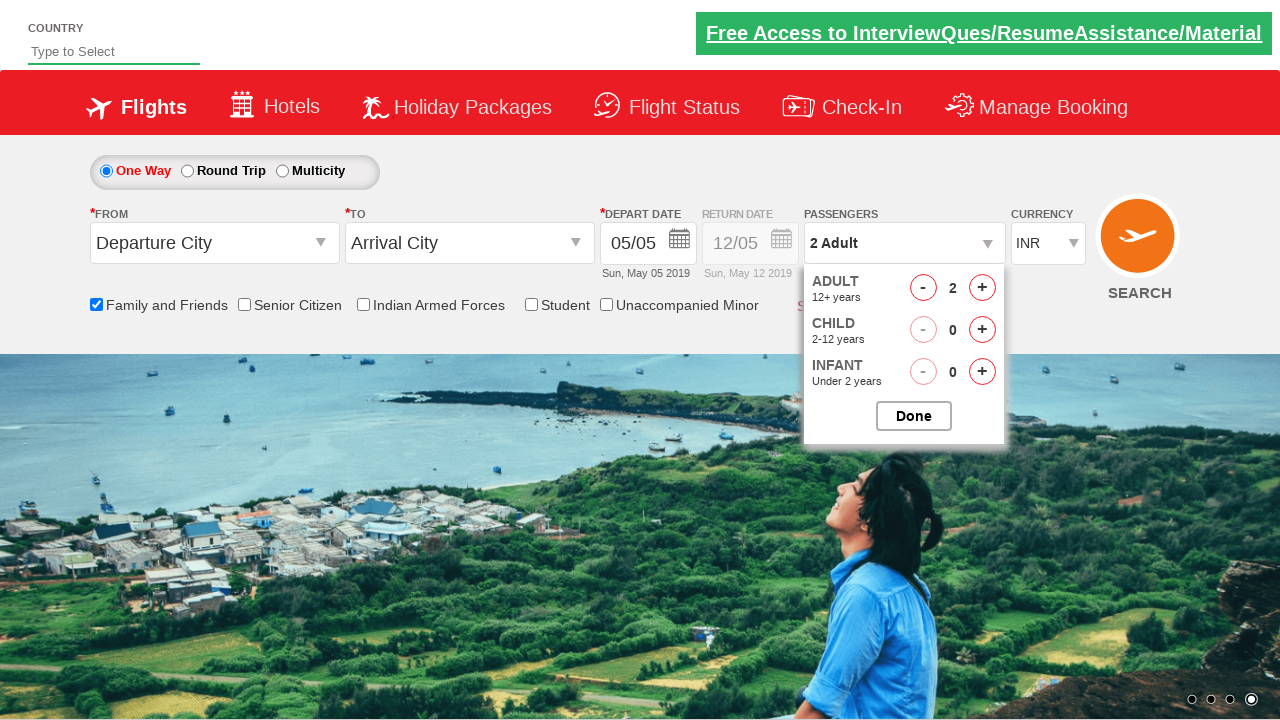

Clicked add adults button to add adult 3 at (982, 288) on #hrefIncAdt
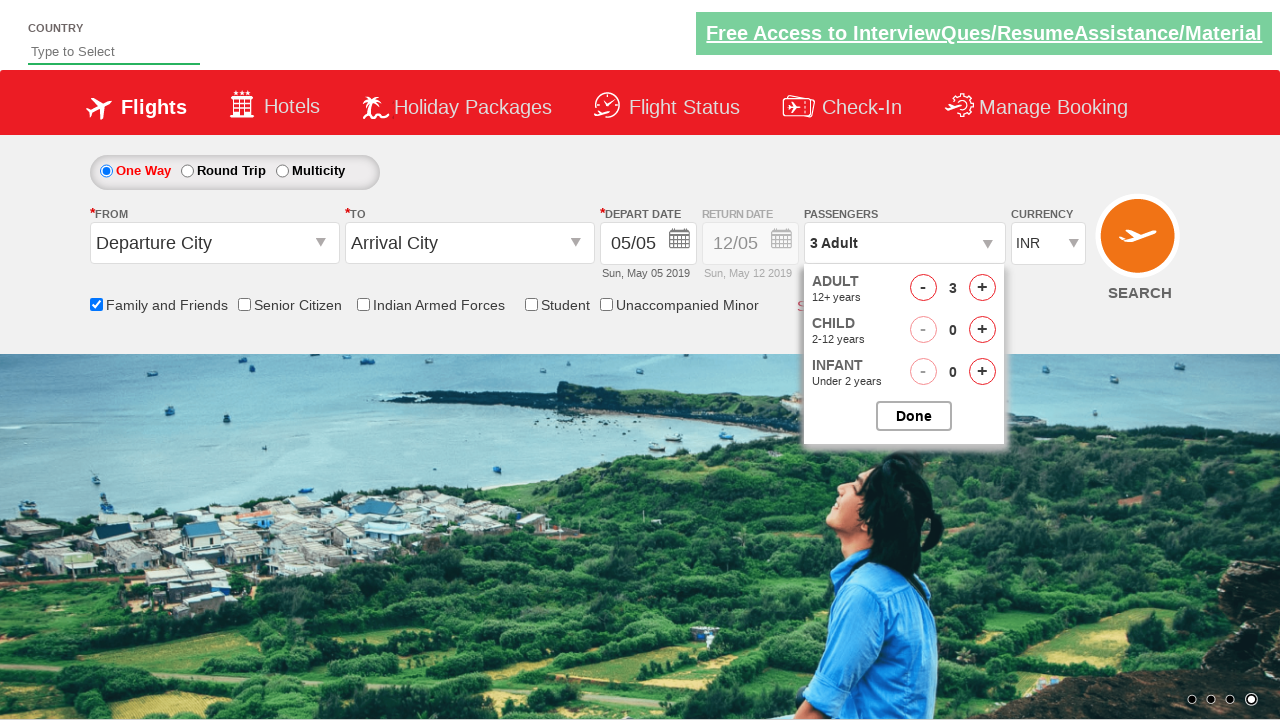

Waited before clicking add adults button (iteration 3)
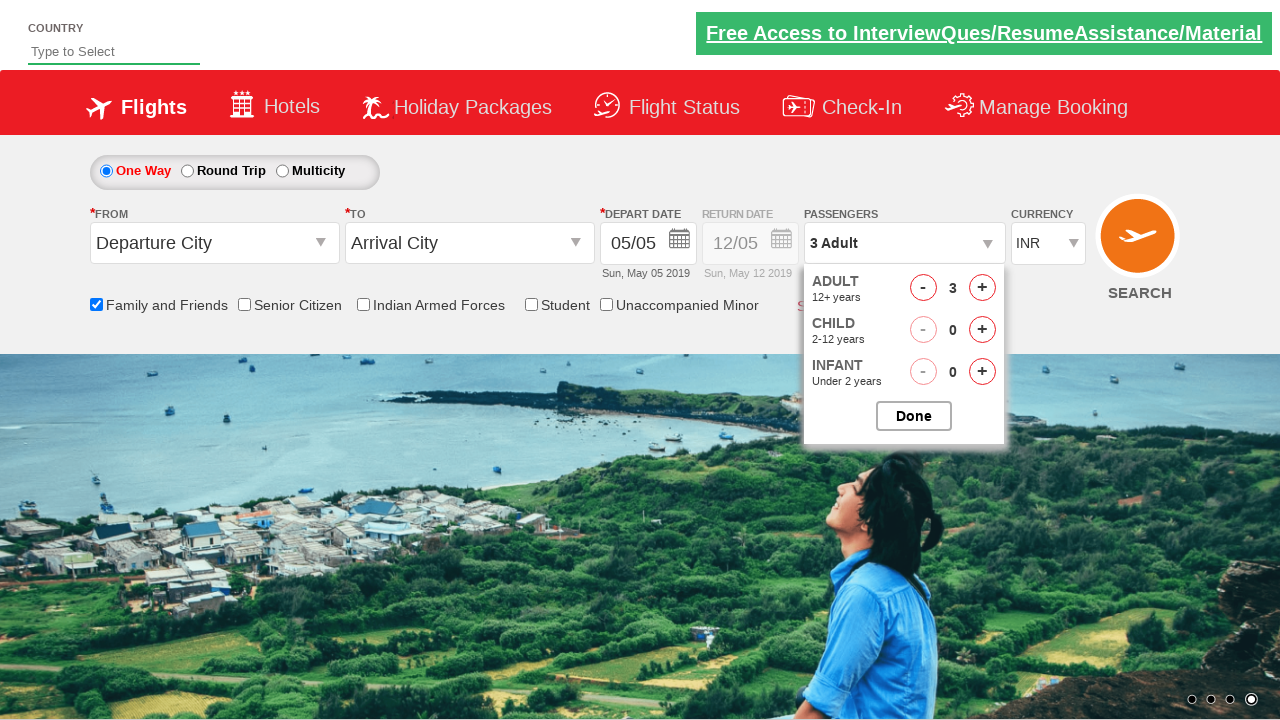

Clicked add adults button to add adult 4 at (982, 288) on #hrefIncAdt
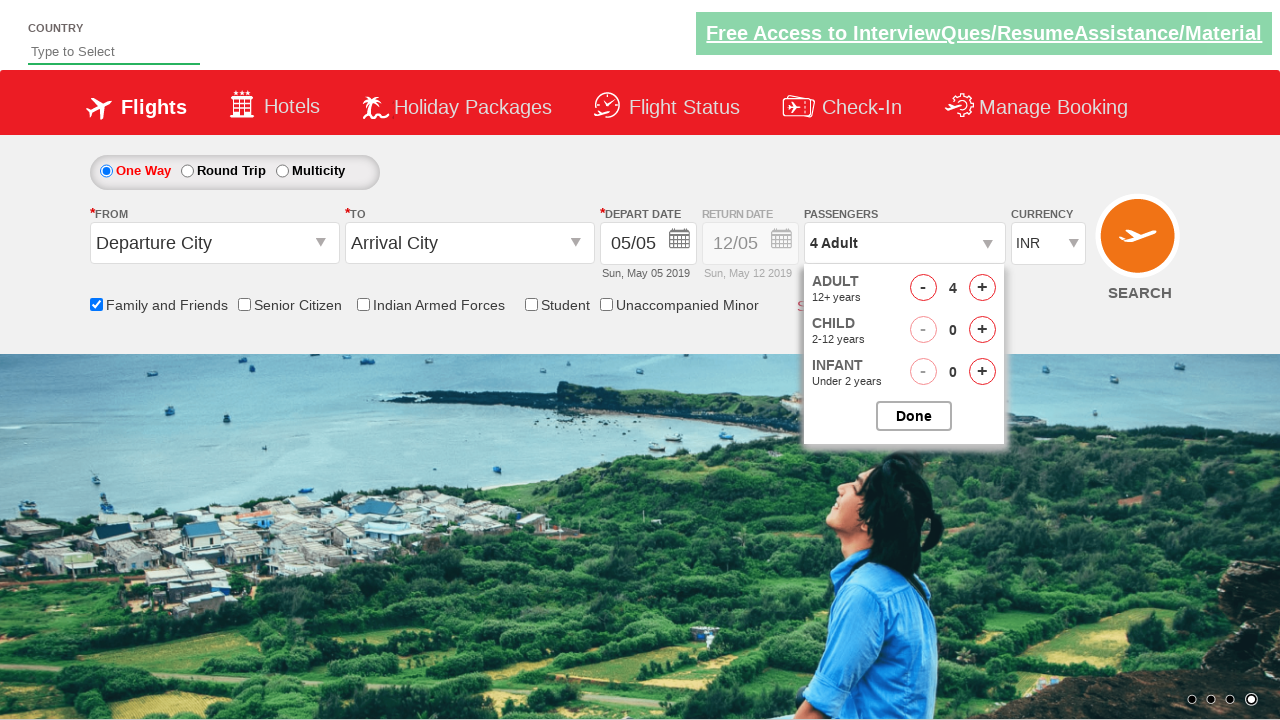

Waited before clicking add adults button (iteration 4)
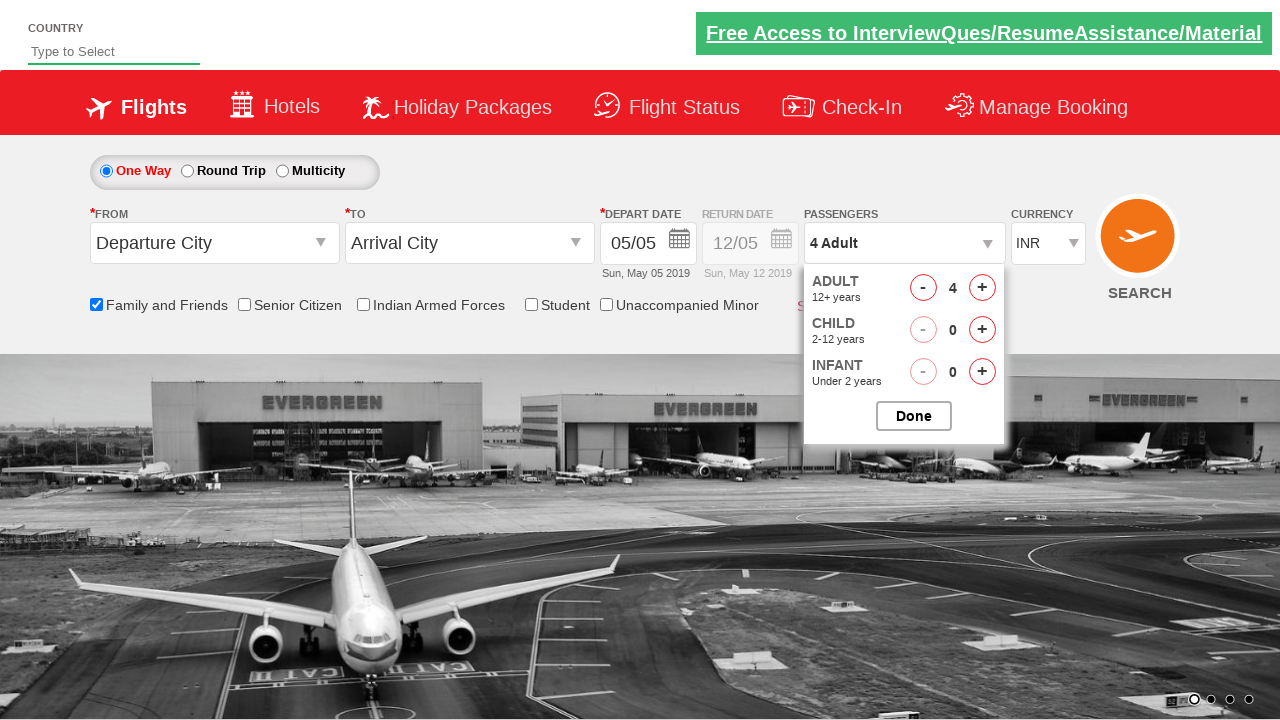

Clicked add adults button to add adult 5 at (982, 288) on #hrefIncAdt
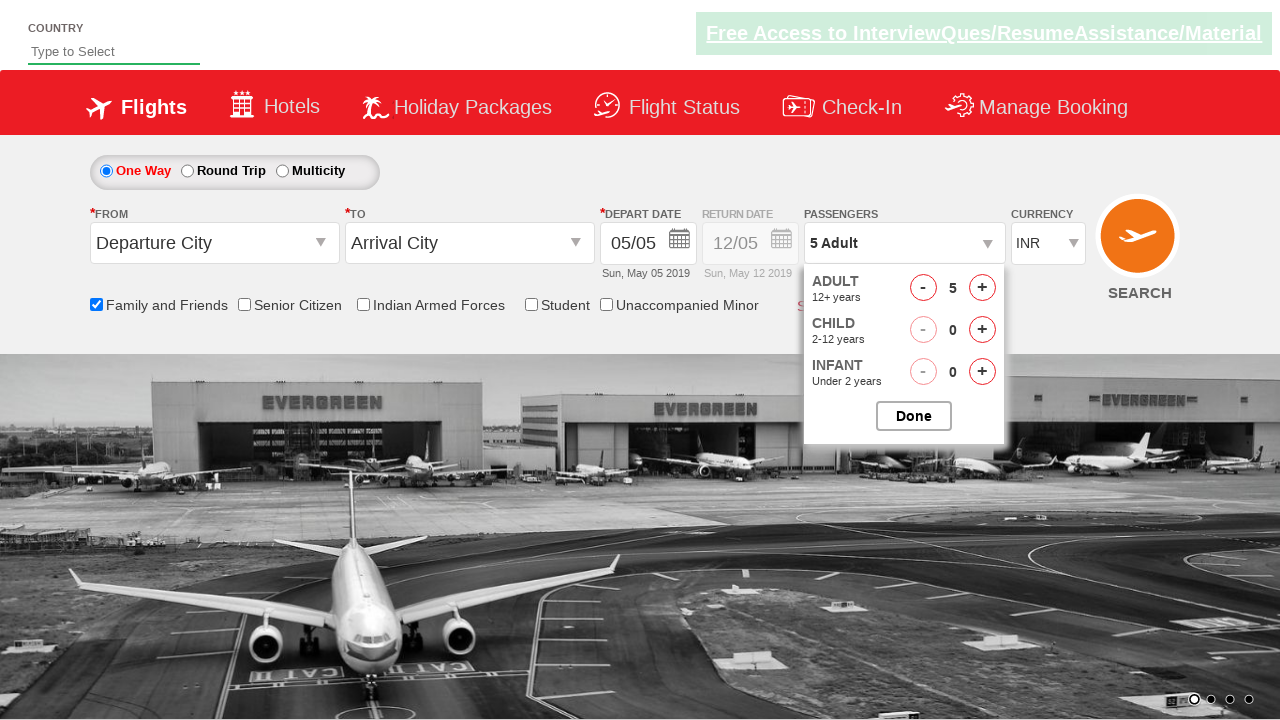

Waited before clicking add adults button (iteration 5)
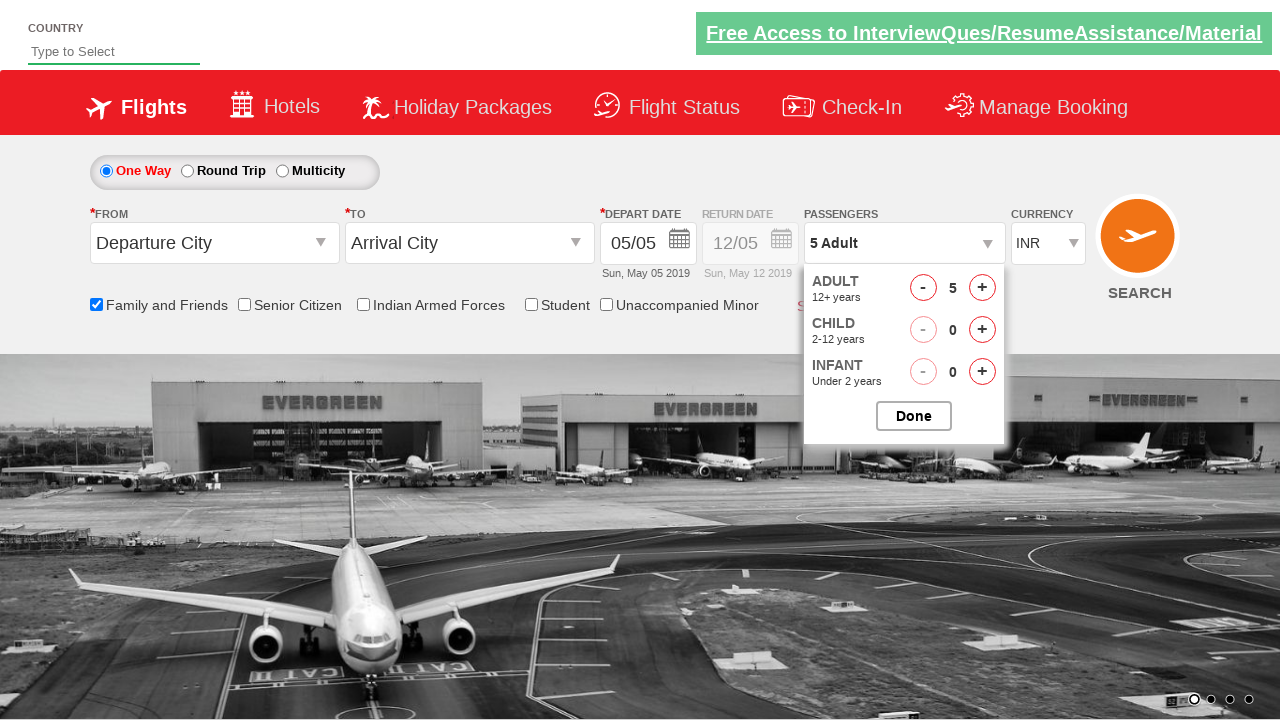

Clicked add adults button to add adult 6 at (982, 288) on #hrefIncAdt
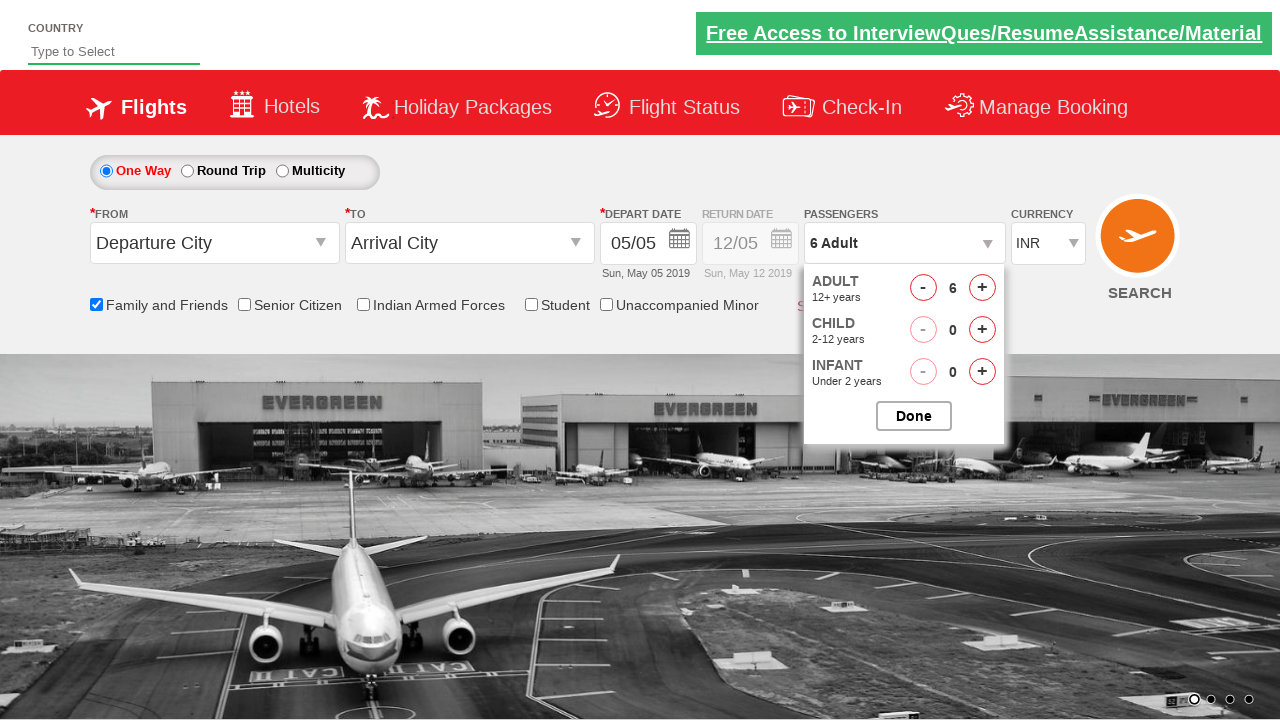

Clicked Done button to close the passenger dropdown at (914, 416) on #btnclosepaxoption
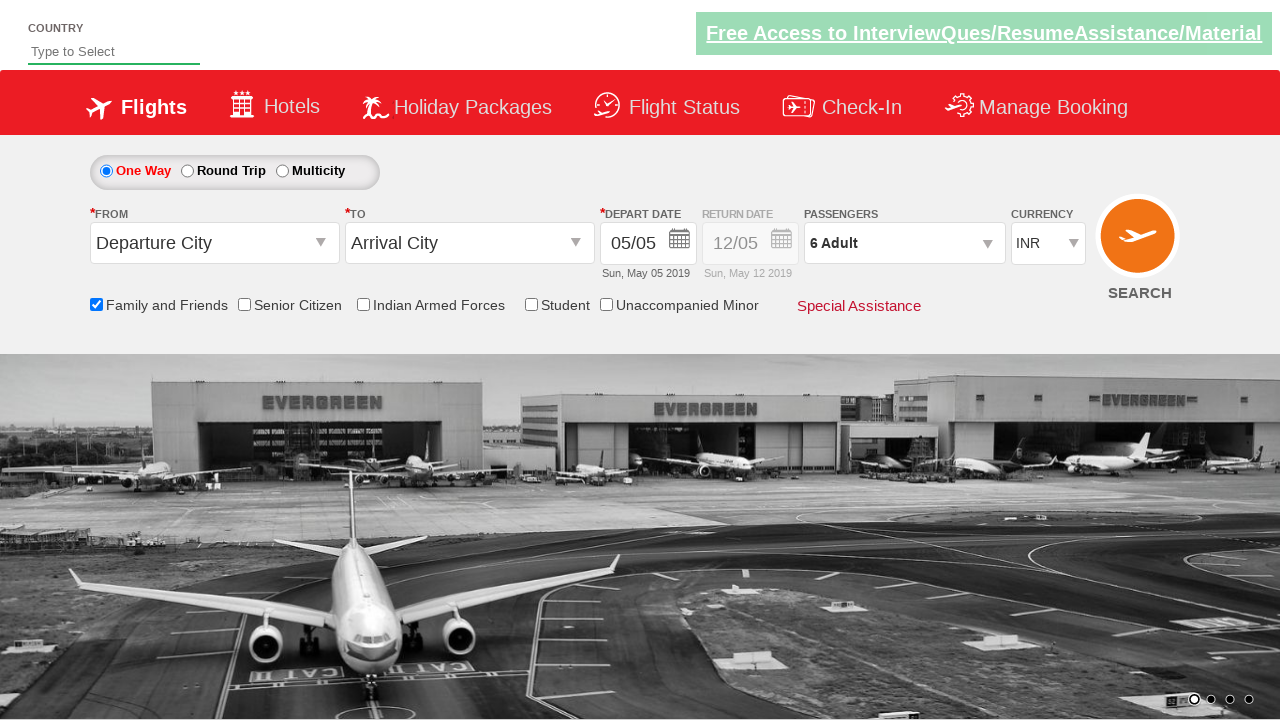

Verified passenger count shows '6 Adult'
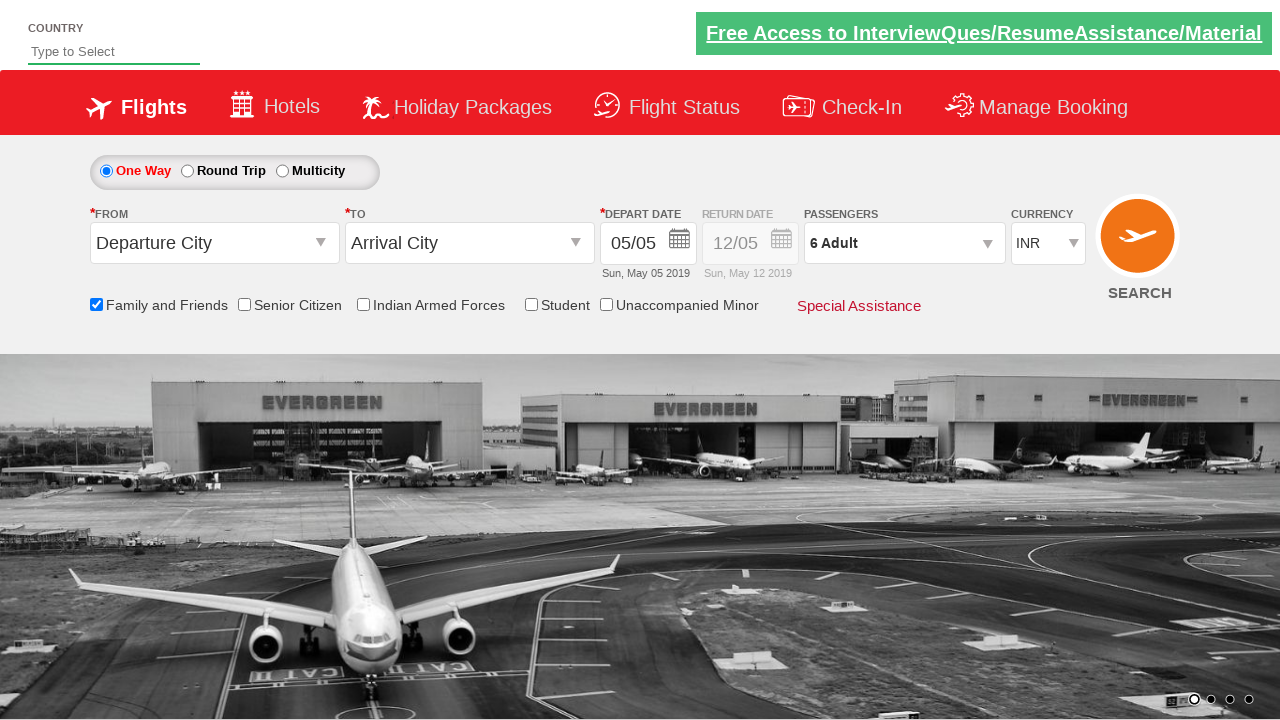

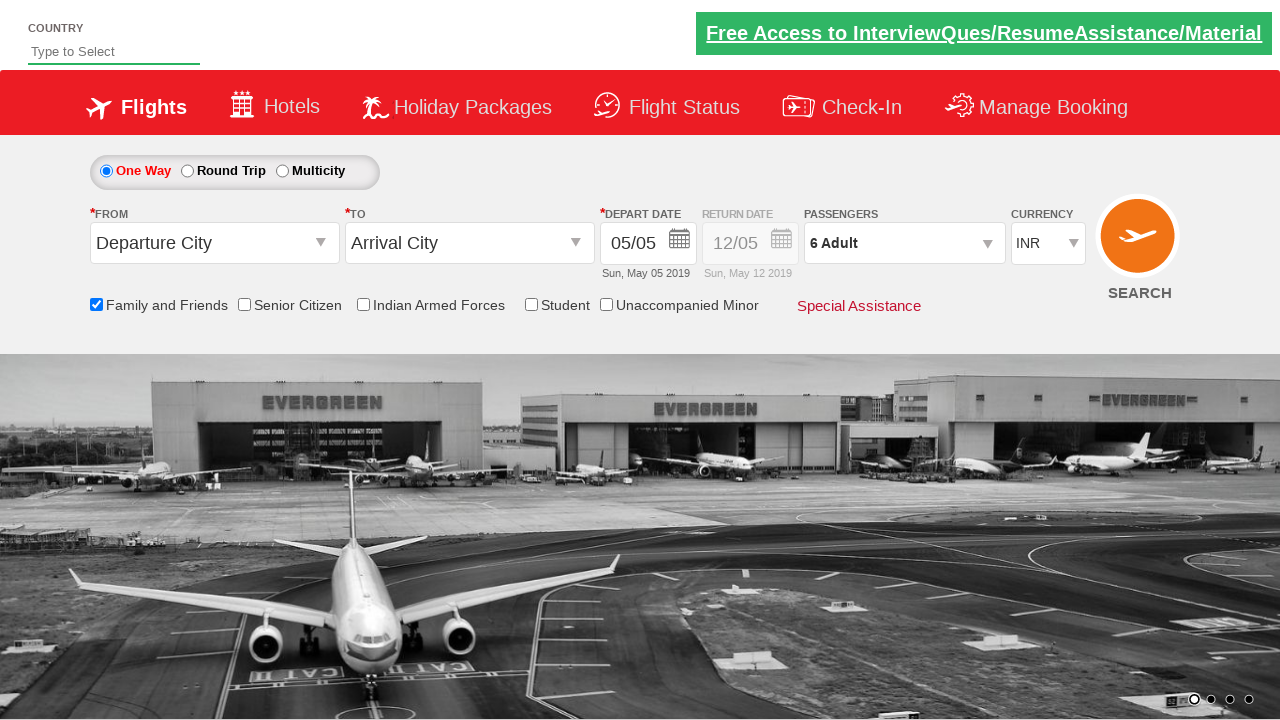